Navigates to the checkboxes page and checks the first checkbox, then verifies both checkboxes are checked

Starting URL: http://the-internet.herokuapp.com/checkboxes

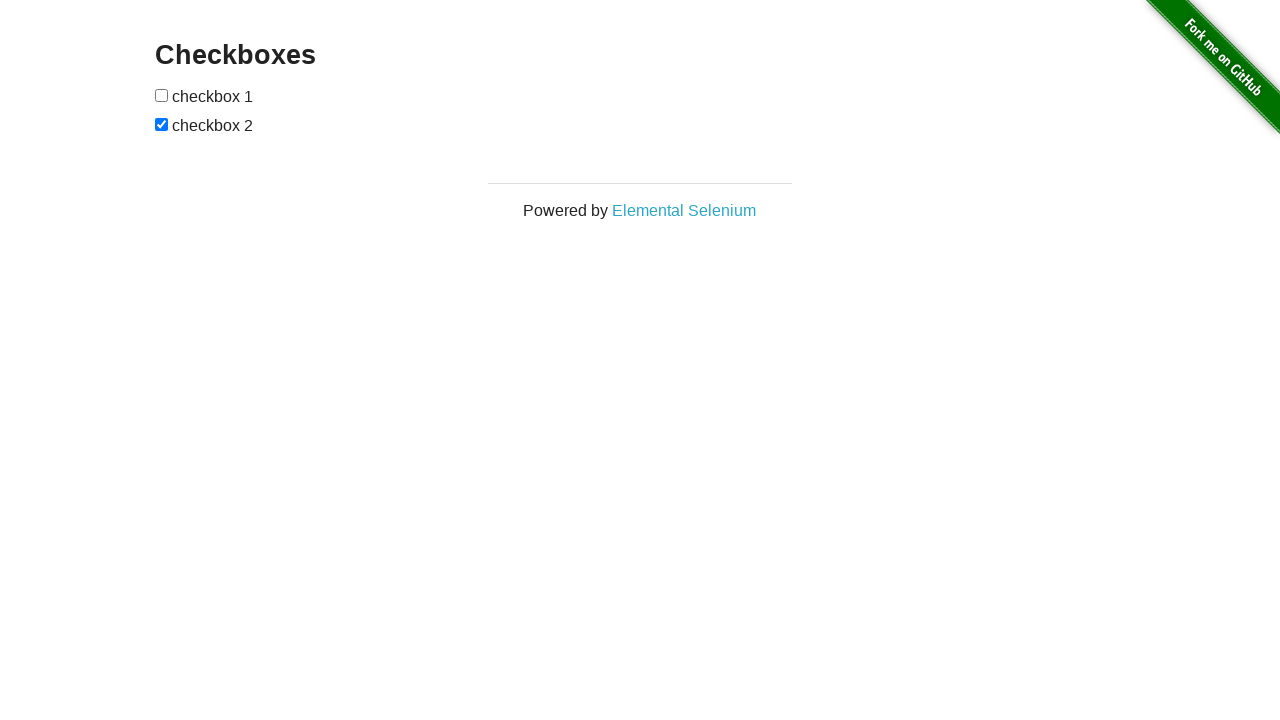

Navigated to checkboxes page
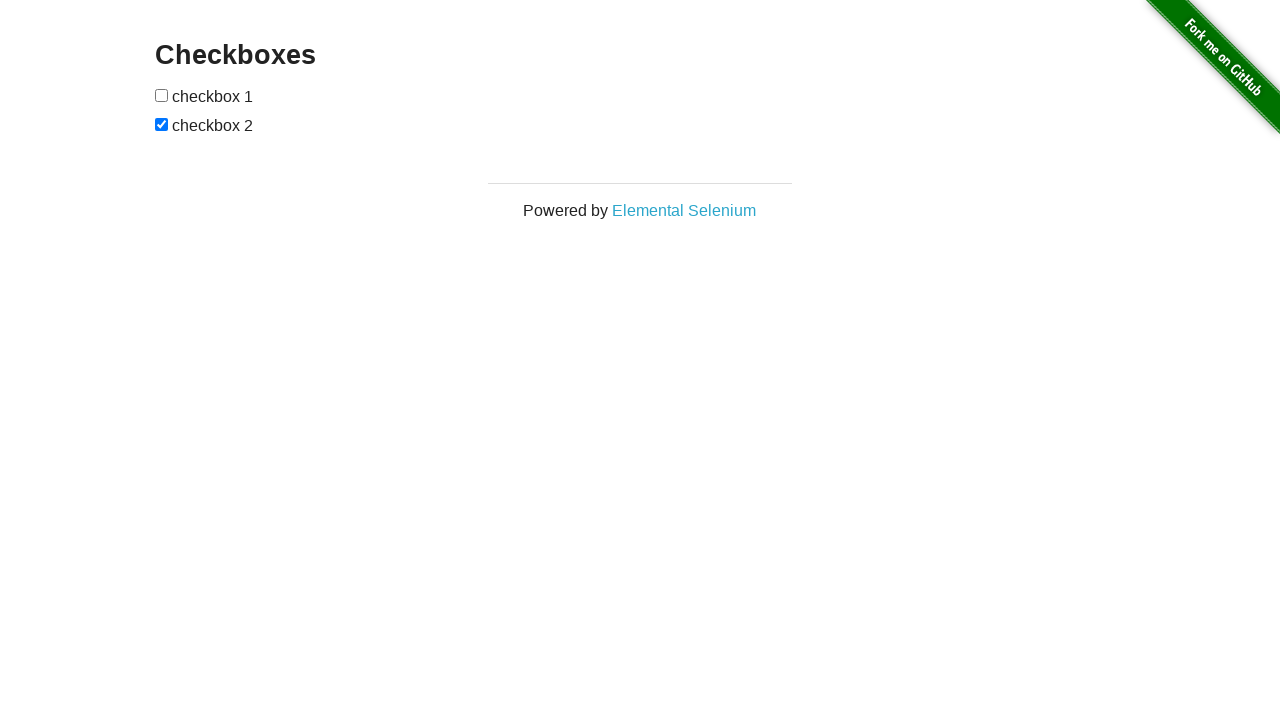

Located first checkbox element
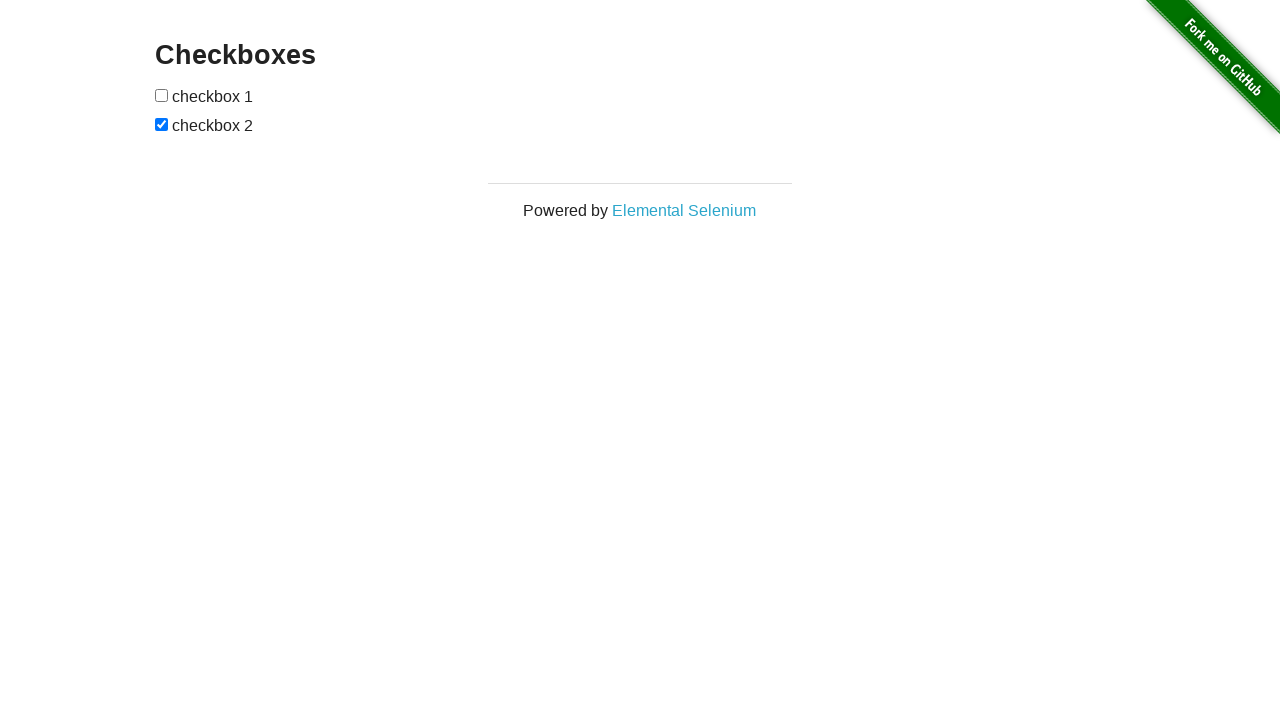

Verified first checkbox is not checked
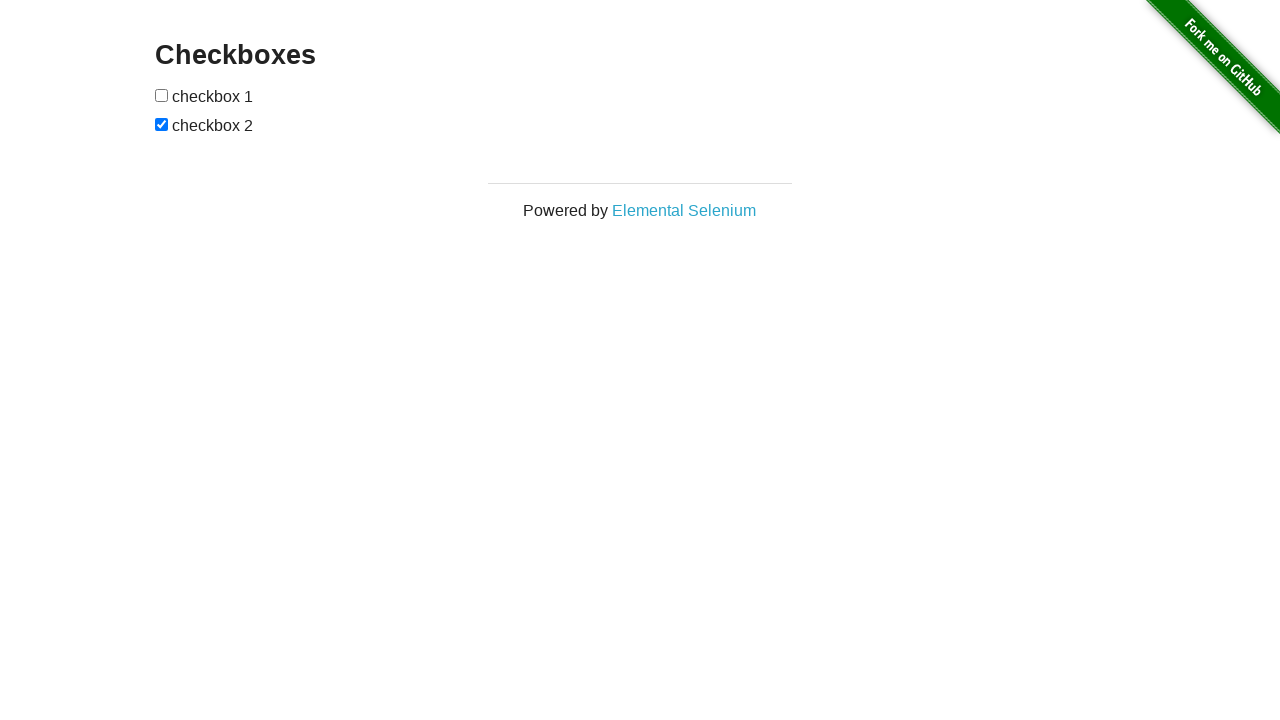

Checked the first checkbox at (162, 95) on input[type='checkbox'] >> nth=0
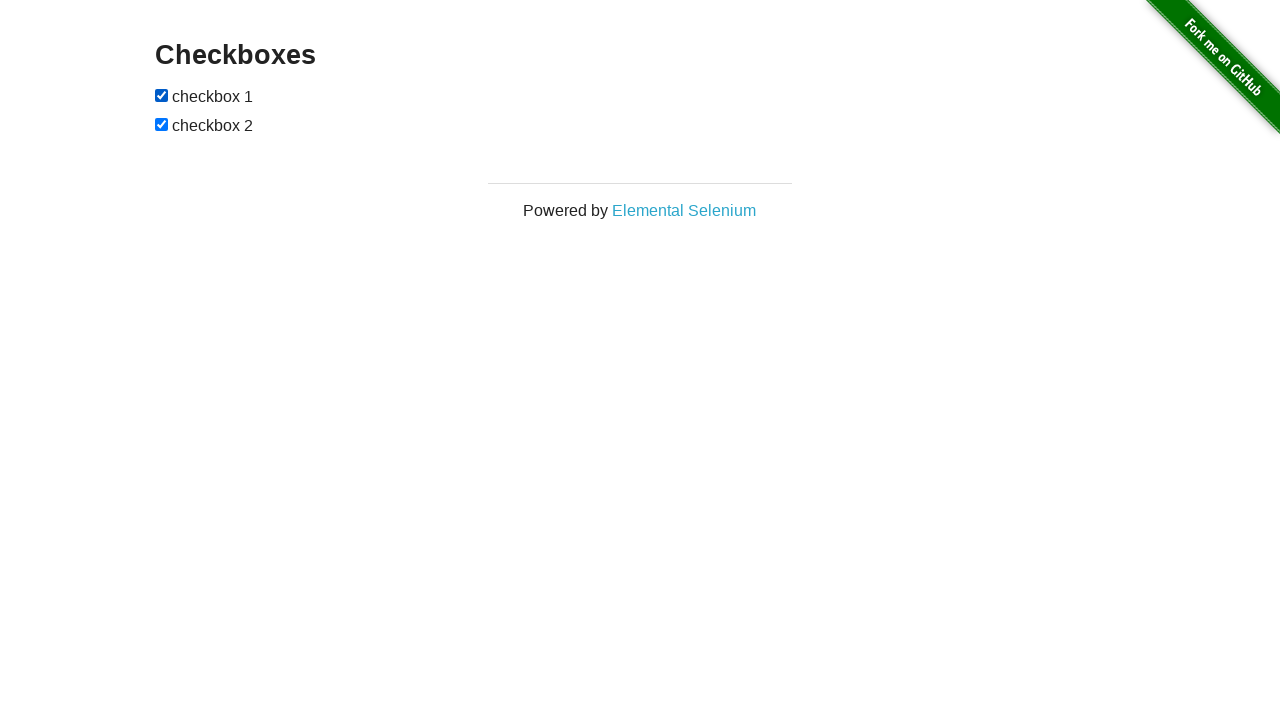

Located first checkbox for verification
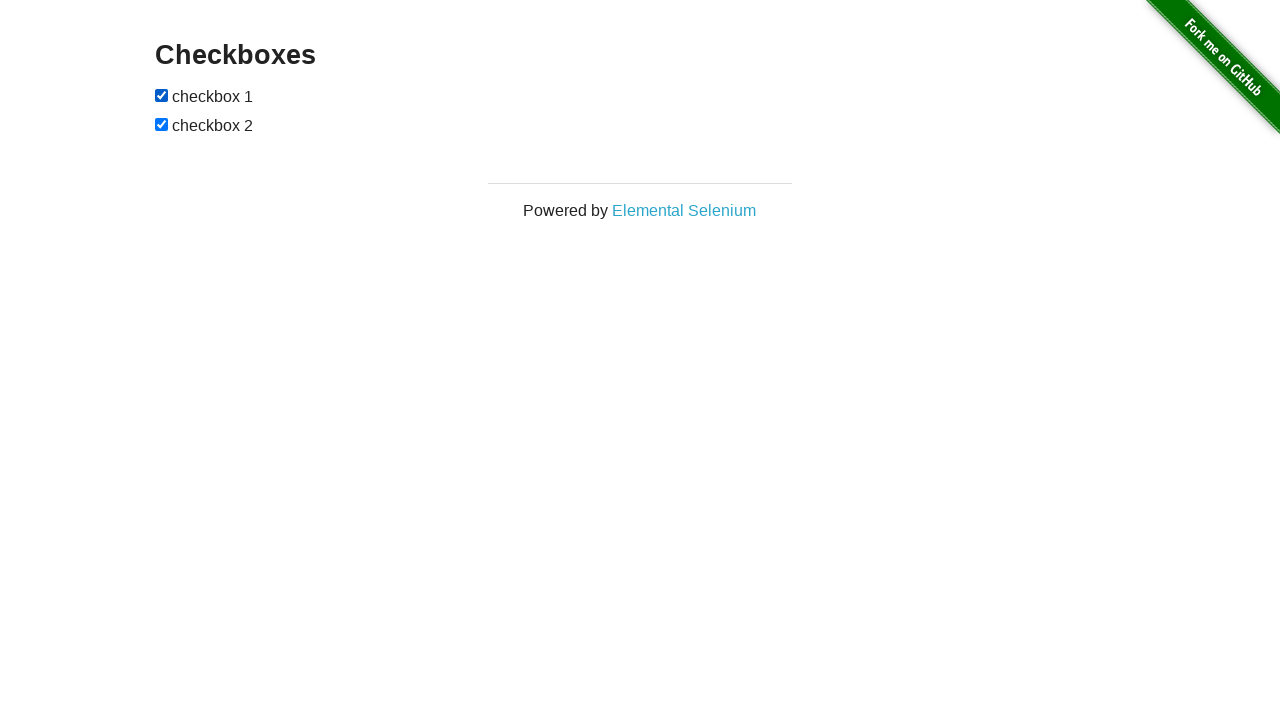

Located second checkbox for verification
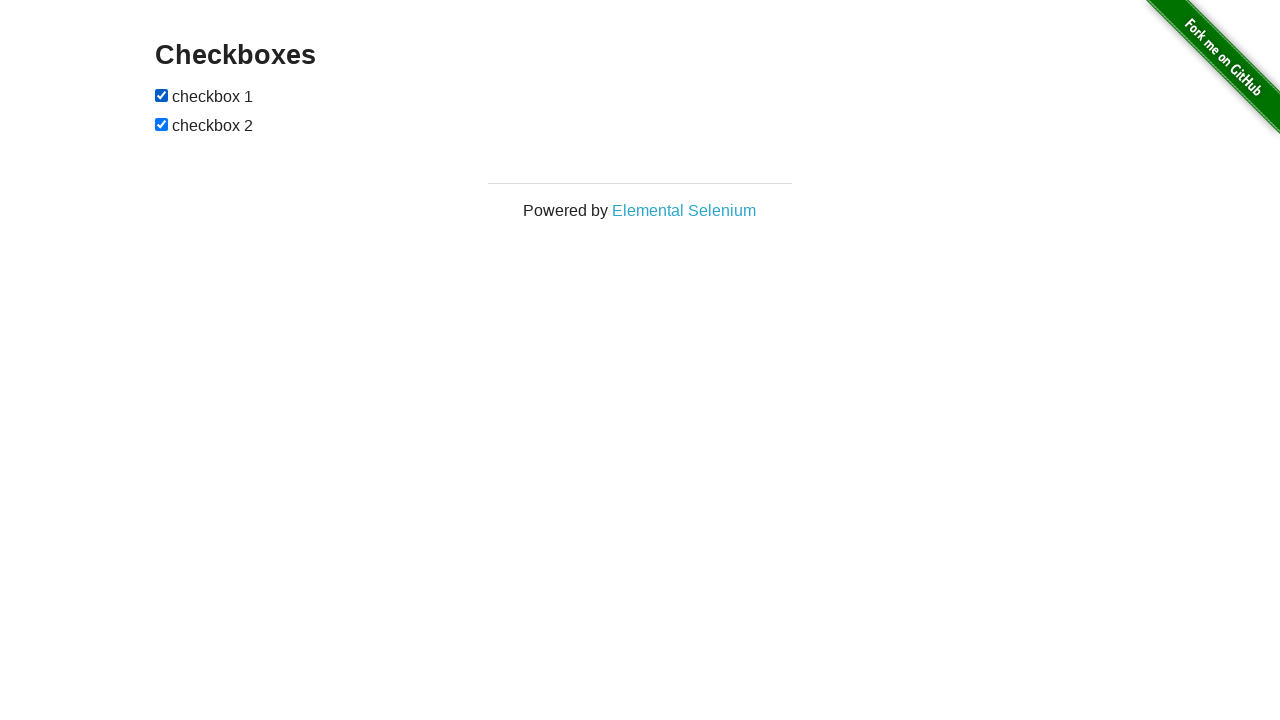

Verified first checkbox is checked
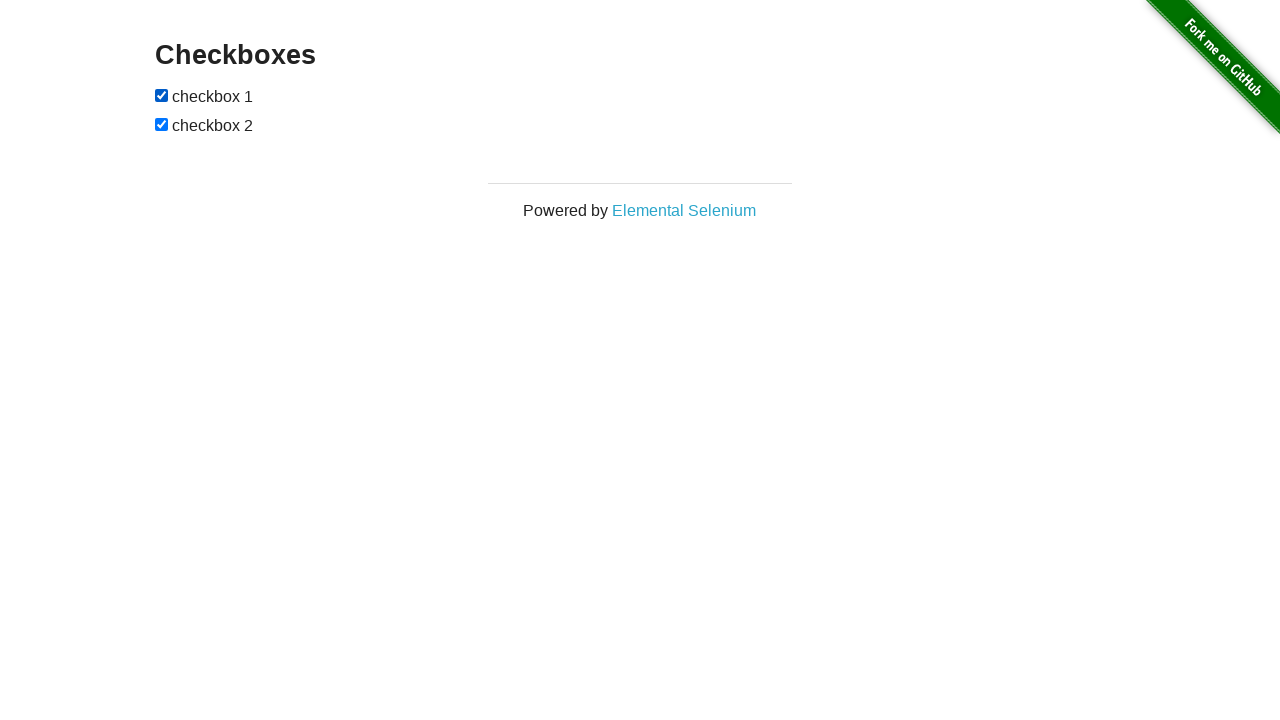

Verified second checkbox is checked
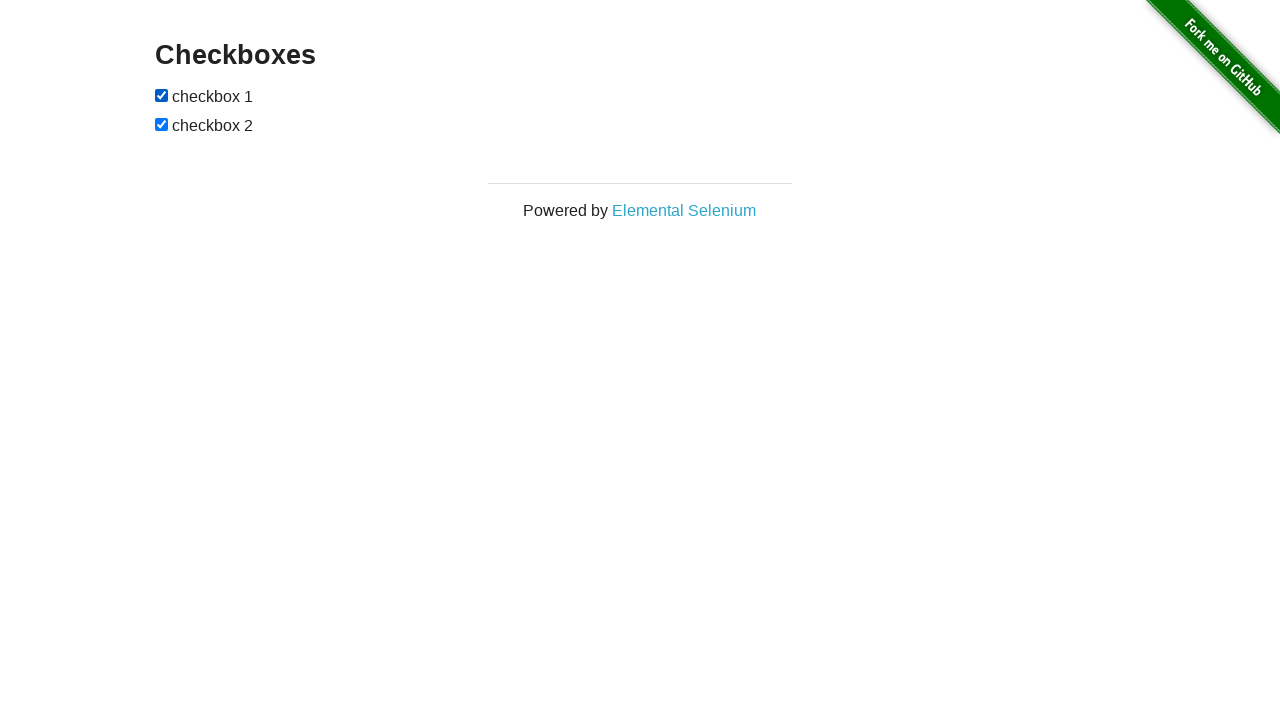

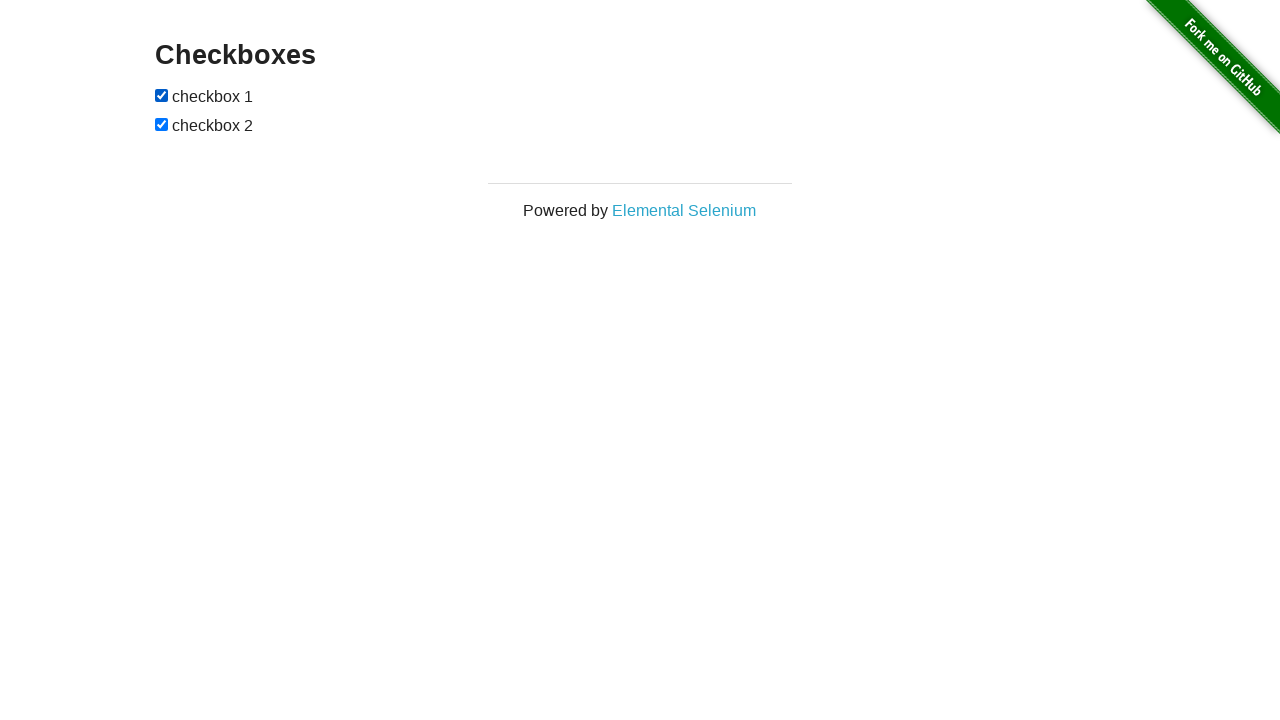